Tests number input field functionality by entering a number, clearing the field, and entering a different number

Starting URL: http://the-internet.herokuapp.com/inputs

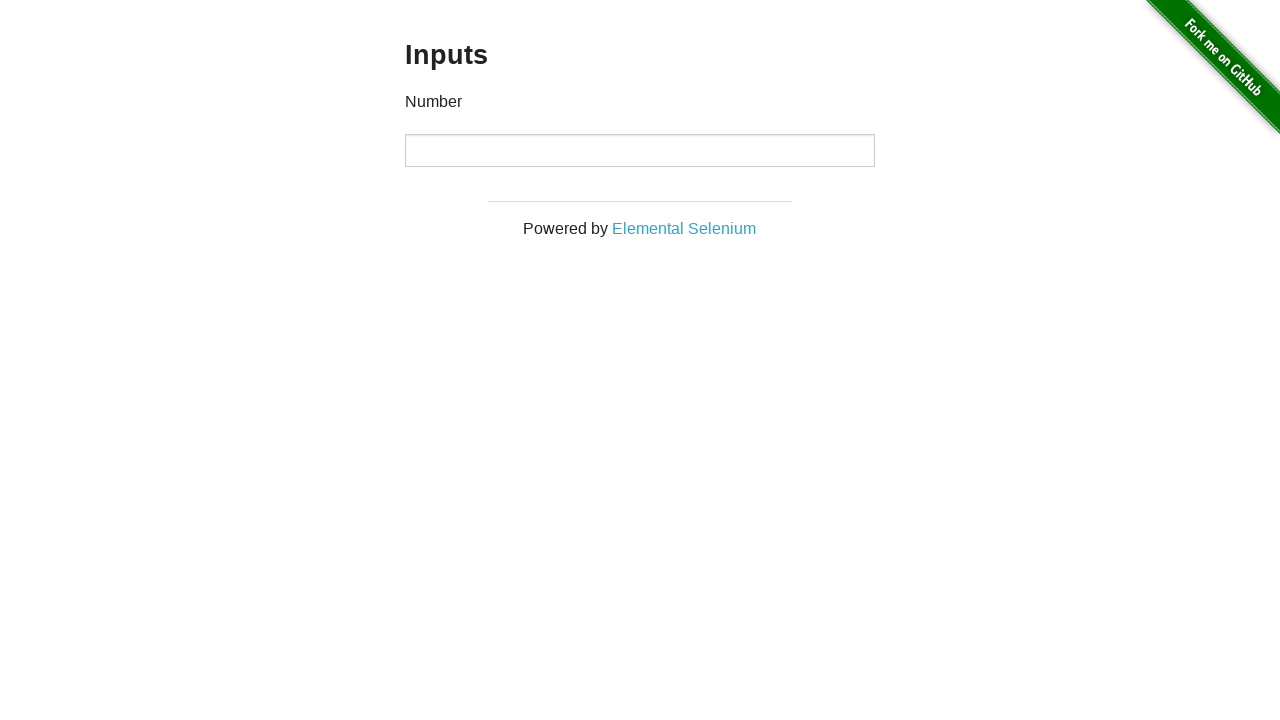

Entered '1234' into the number input field on input[type='number']
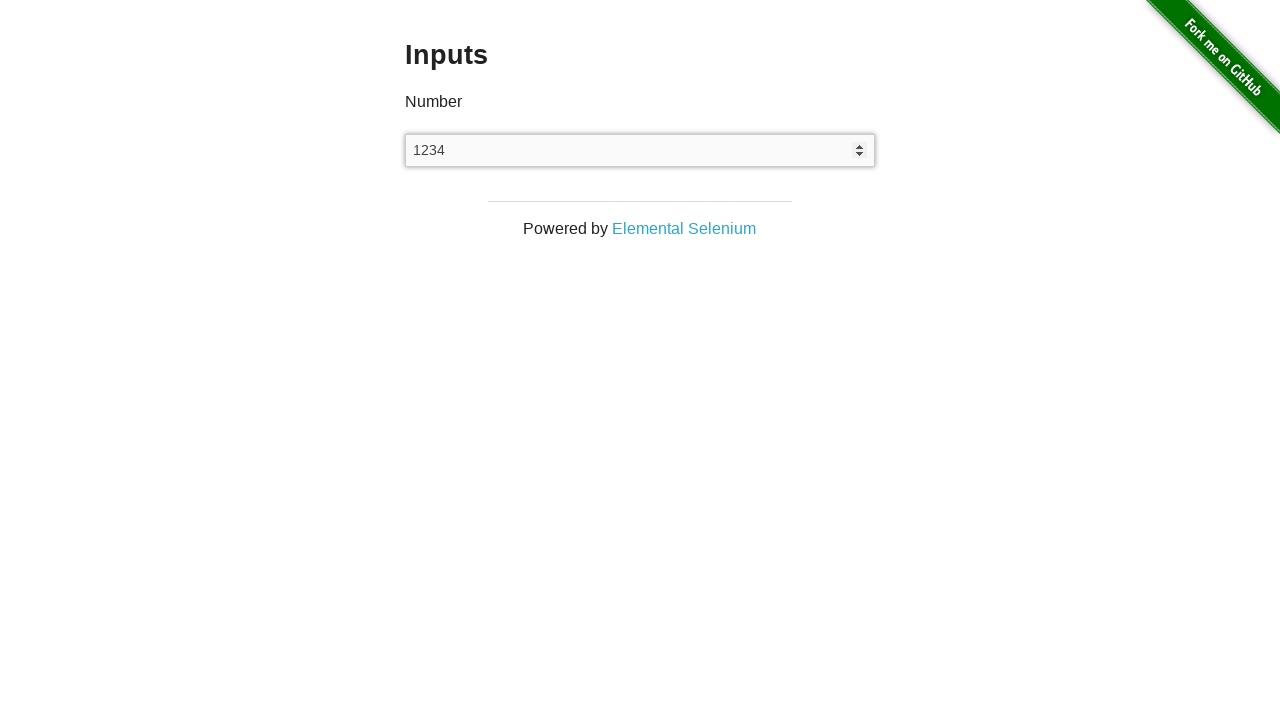

Cleared the number input field on input[type='number']
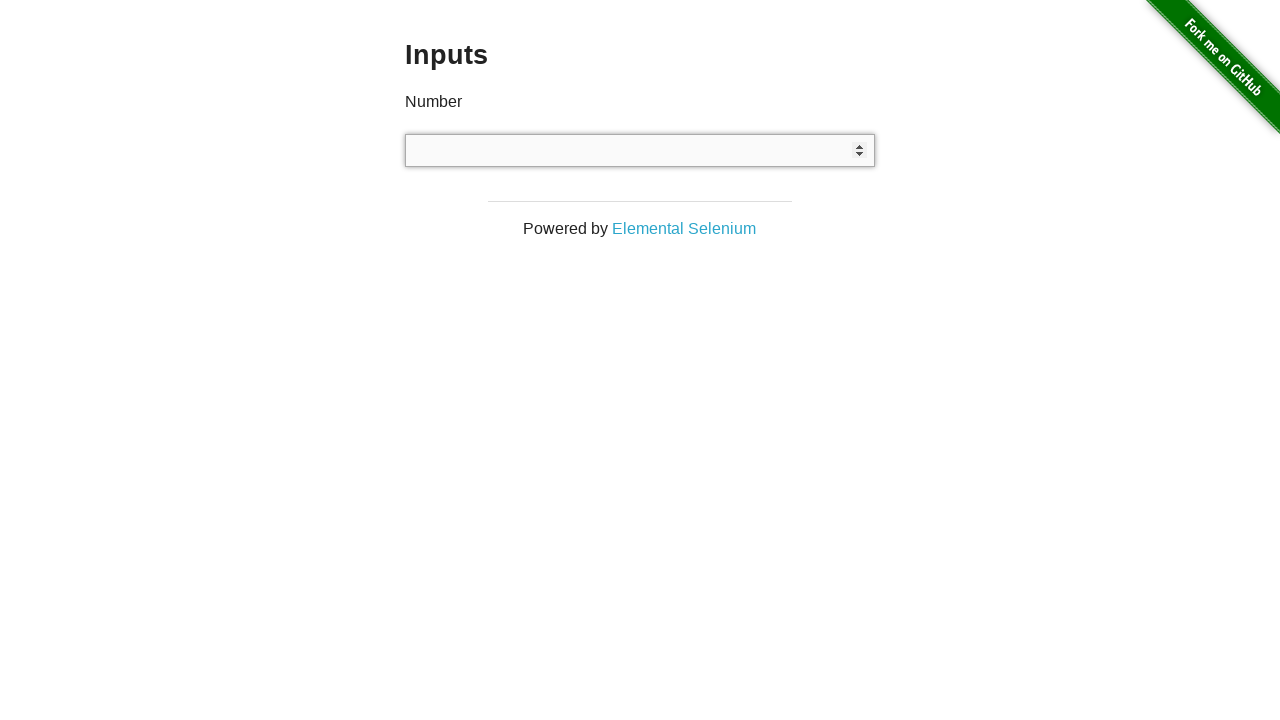

Entered '5678' into the number input field on input[type='number']
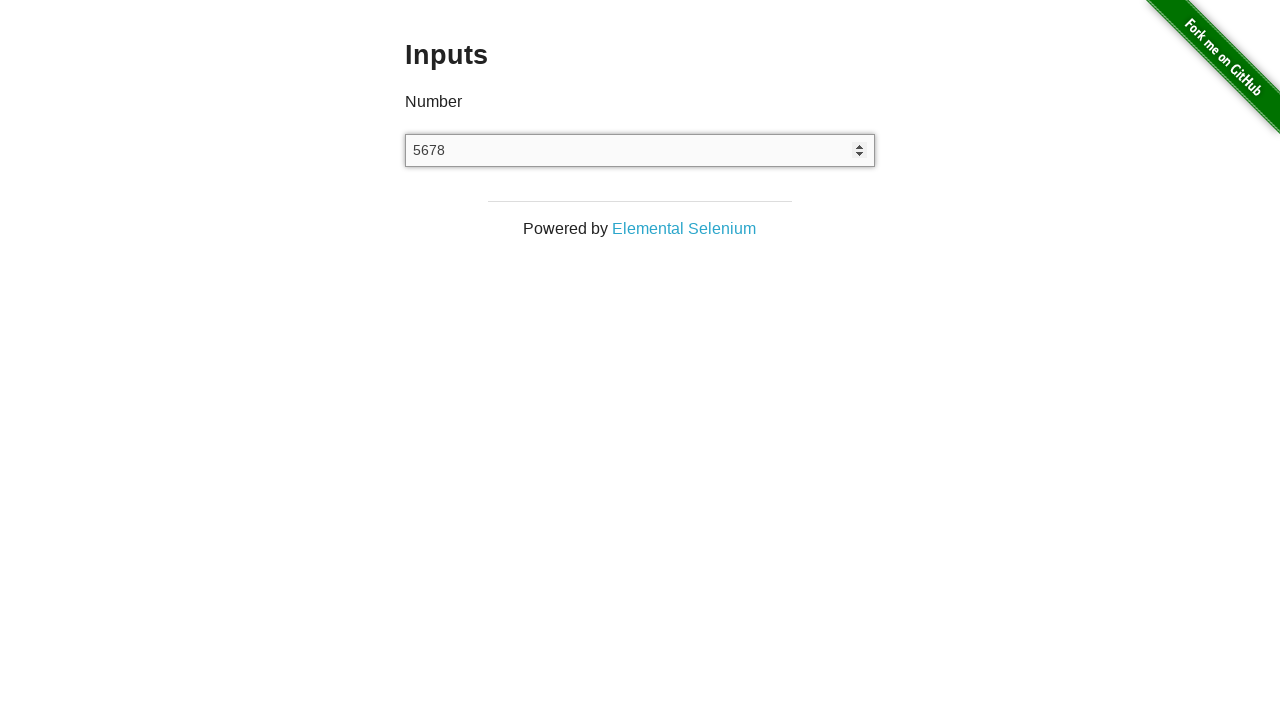

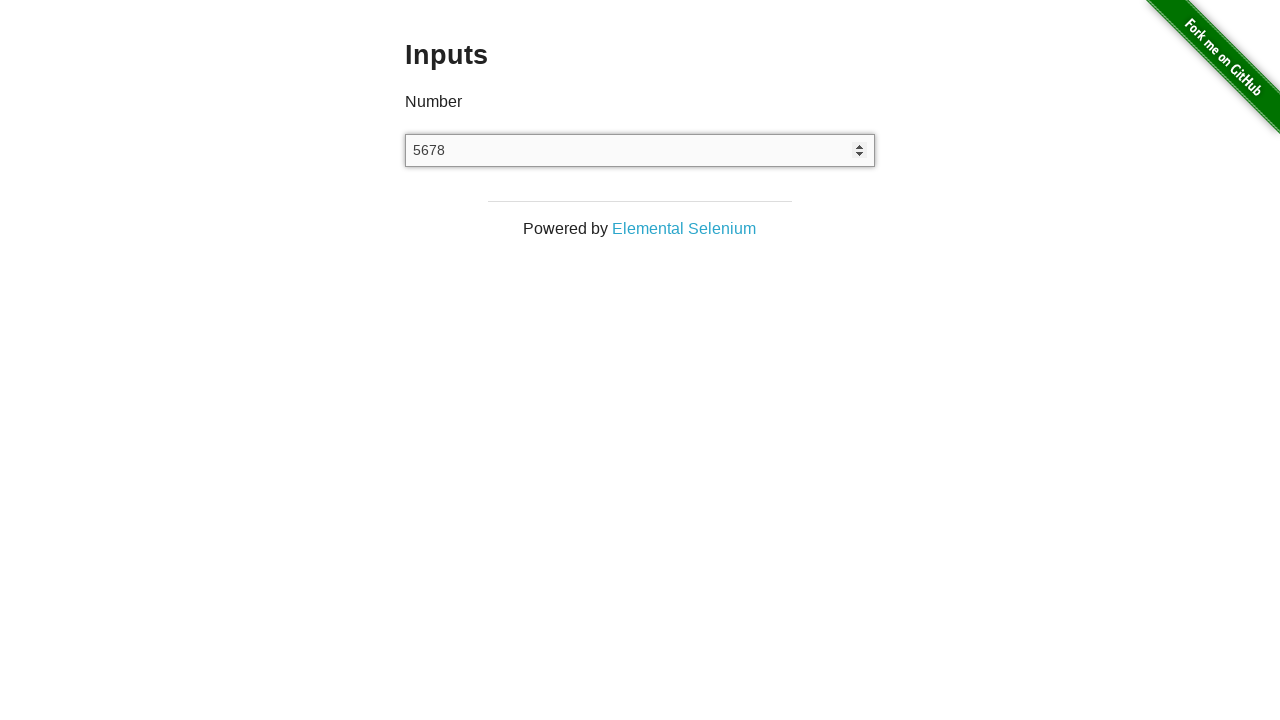